Tests various form controls on a practice automation page including radio buttons, autocomplete, dropdowns, checkboxes, and alert handling

Starting URL: https://rahulshettyacademy.com/AutomationPractice/

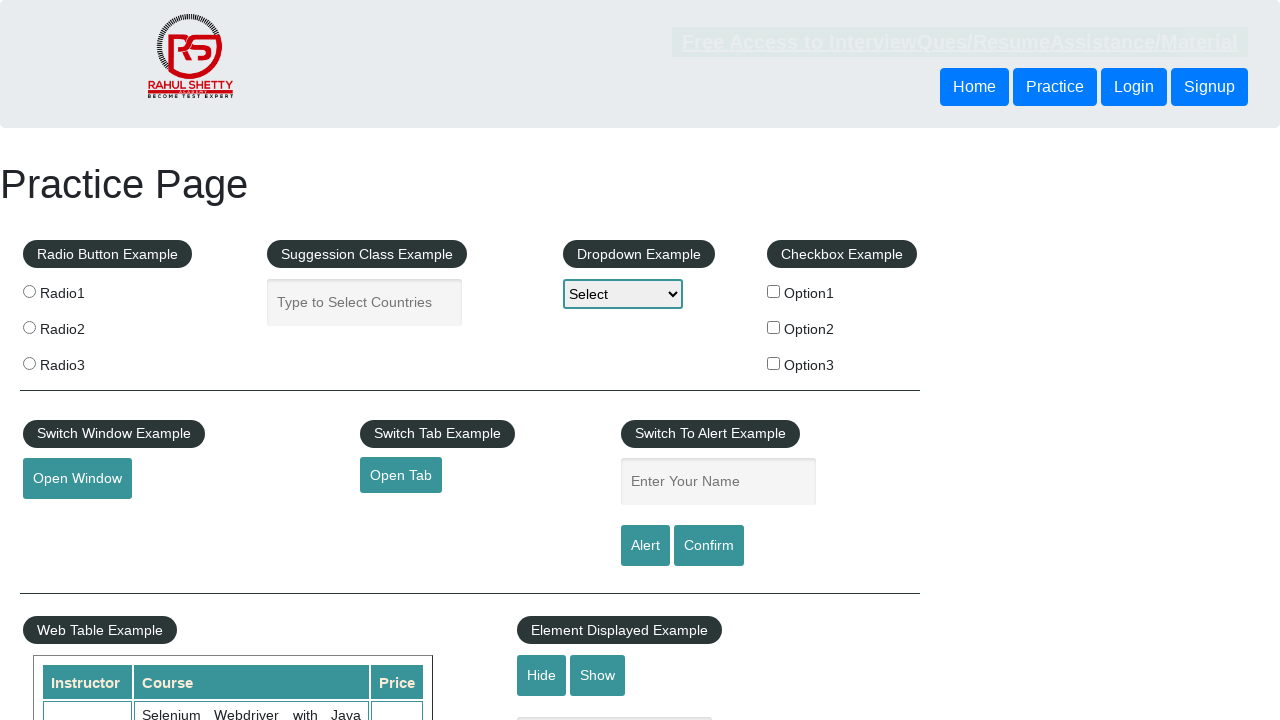

Navigated to practice automation page
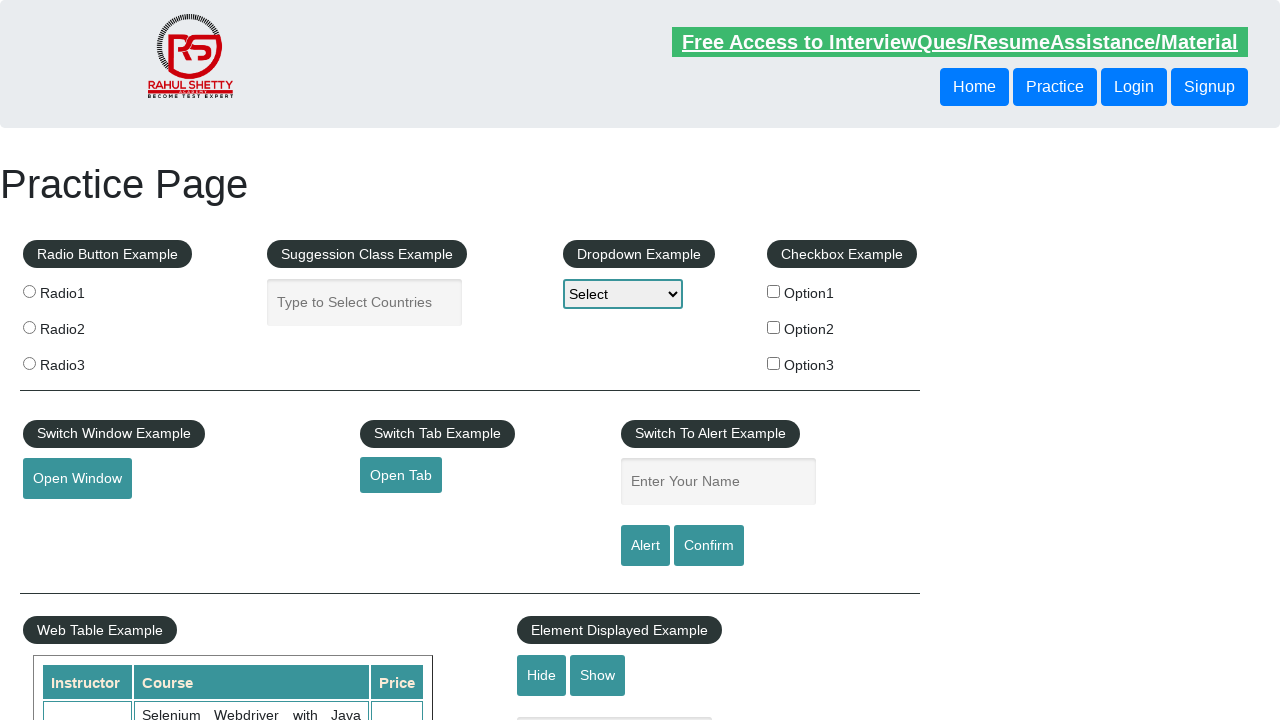

Clicked on Home link at (974, 87) on xpath=//*[text()='Home']
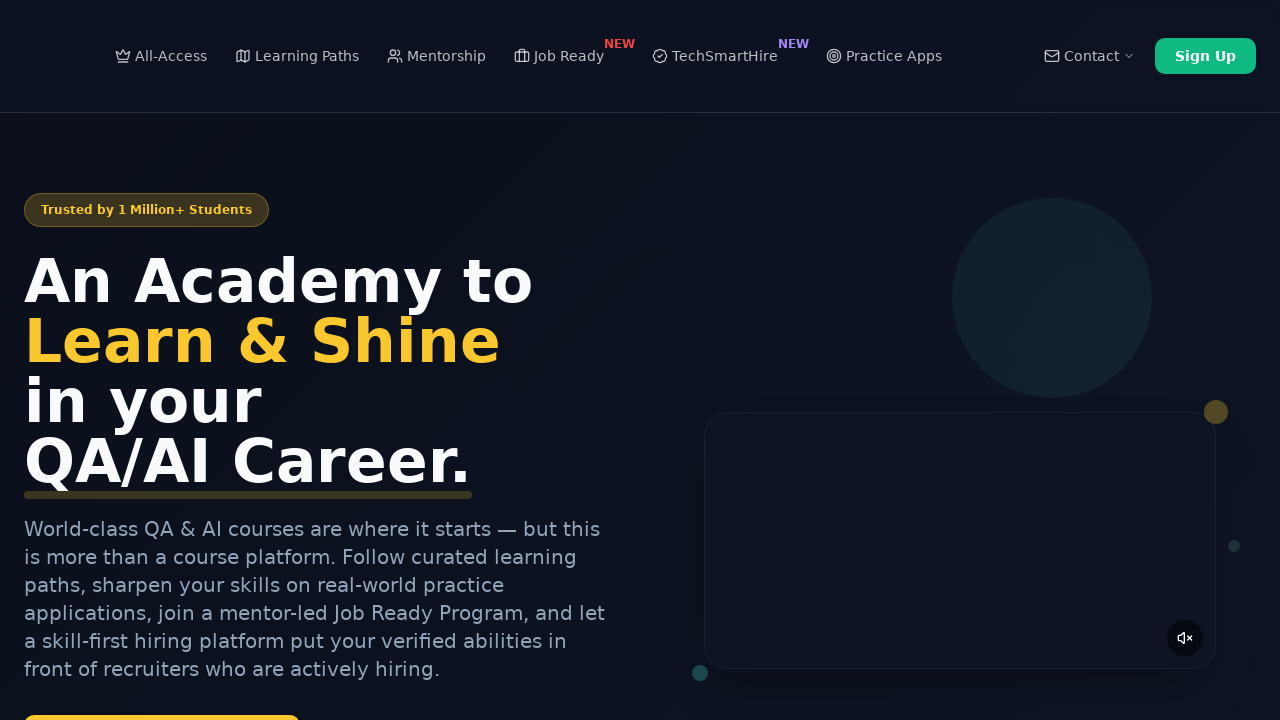

Navigated back to practice page
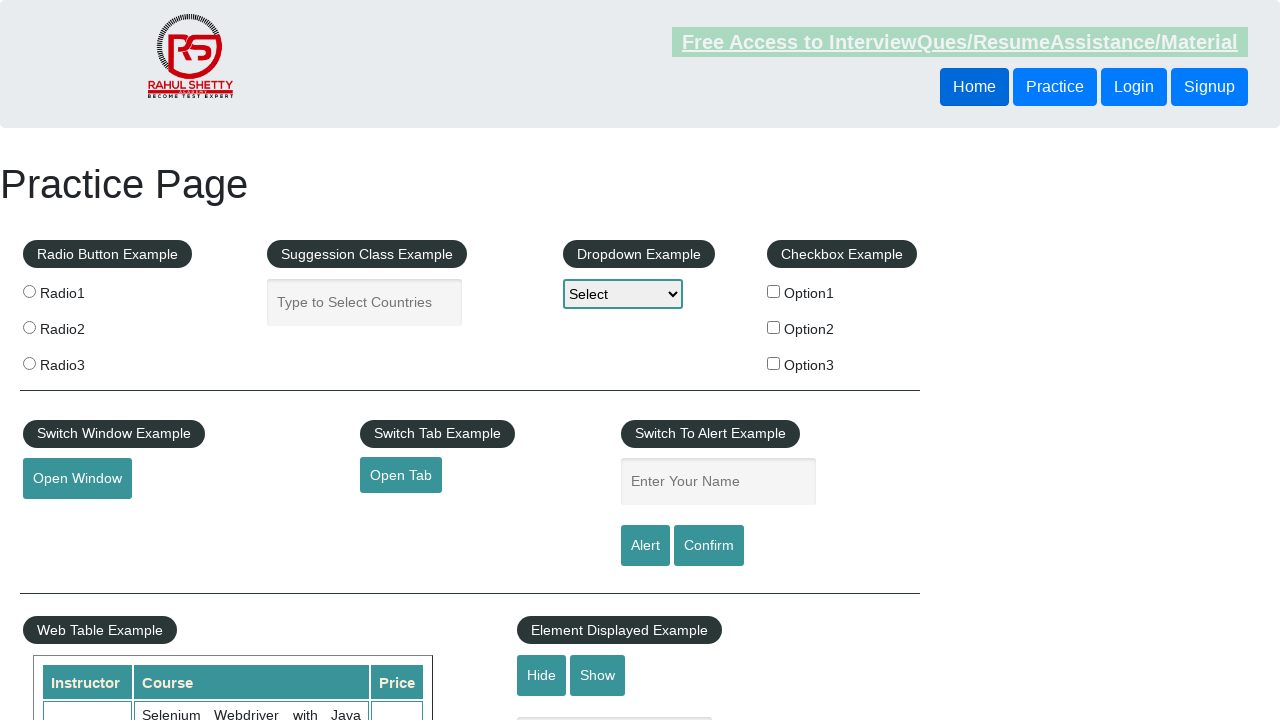

Selected radio button option 2 at (29, 327) on (//div[contains(@class,'left')])[1]//label[1]/following-sibling::label[1]/input
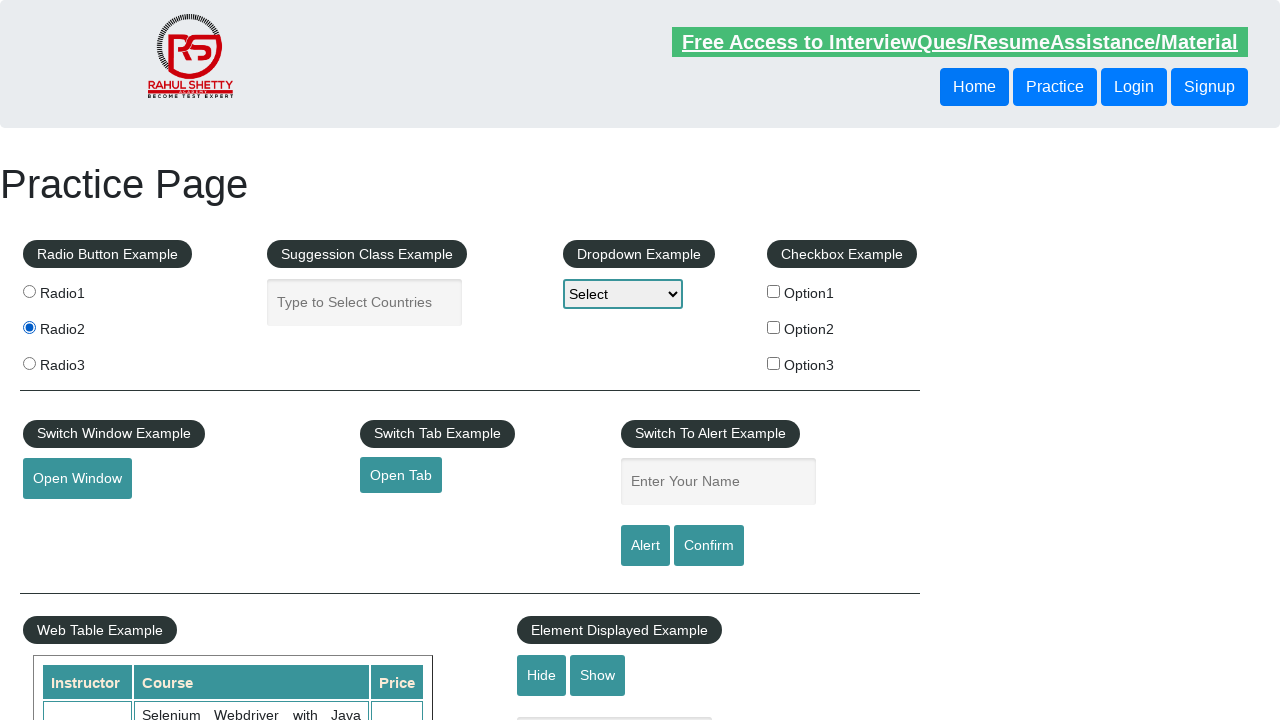

Filled autocomplete field with 'India' on input#autocomplete
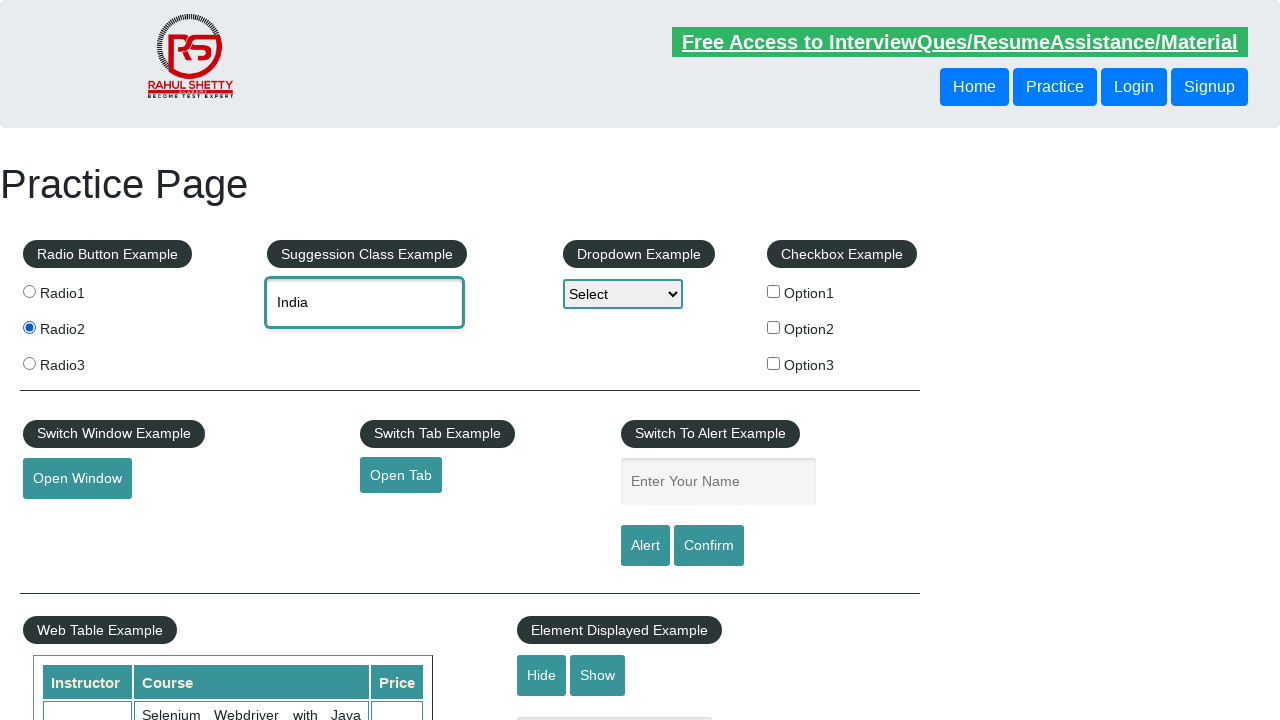

Selected dropdown option at index 2 on div div[class*='cen'] select[id*='class']
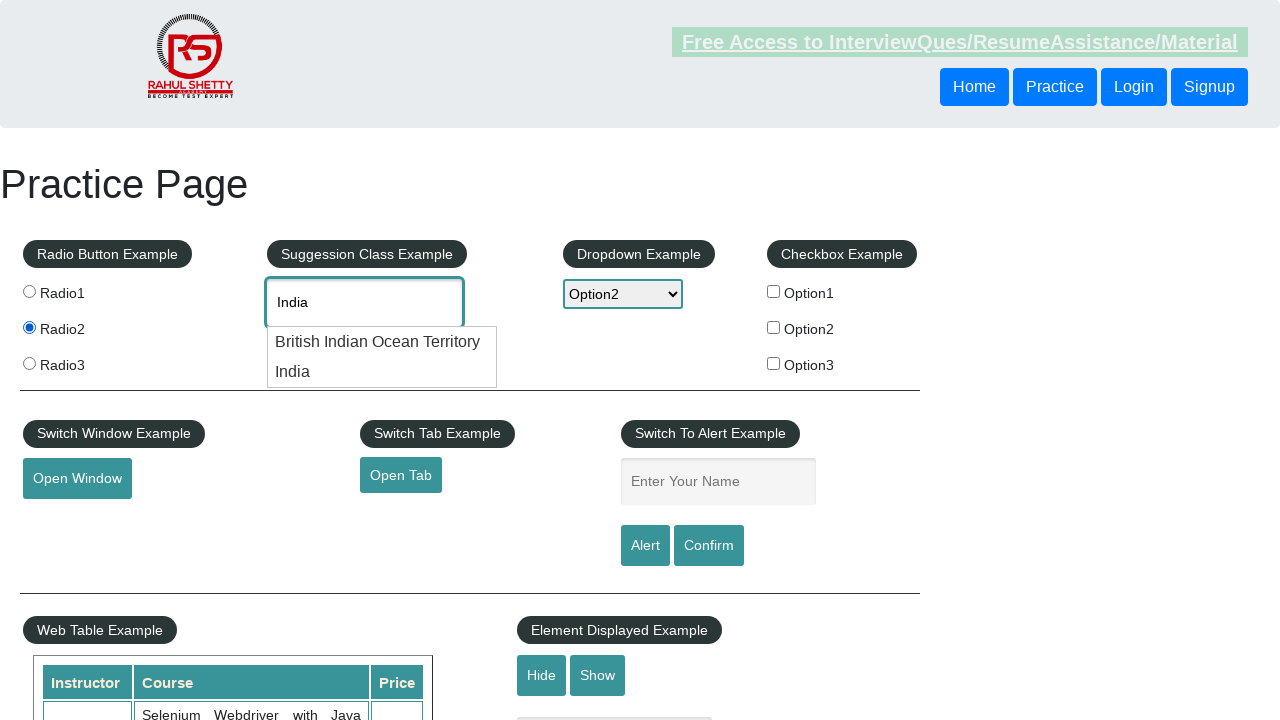

Checked checkbox option 3 at (774, 363) on xpath=//div[contains(@class,'right')][2]/fieldset/label[1]/following-sibling::la
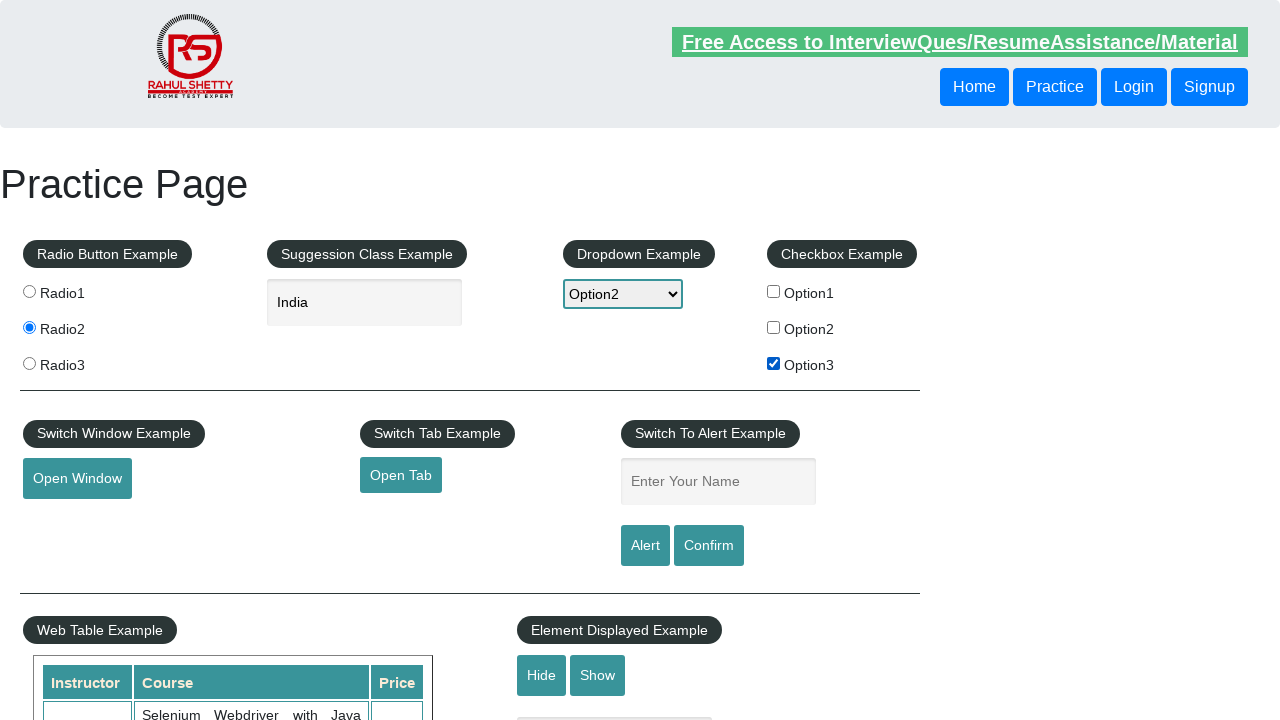

Entered 'Sreekar' in alert input field on input[name='enter-name']
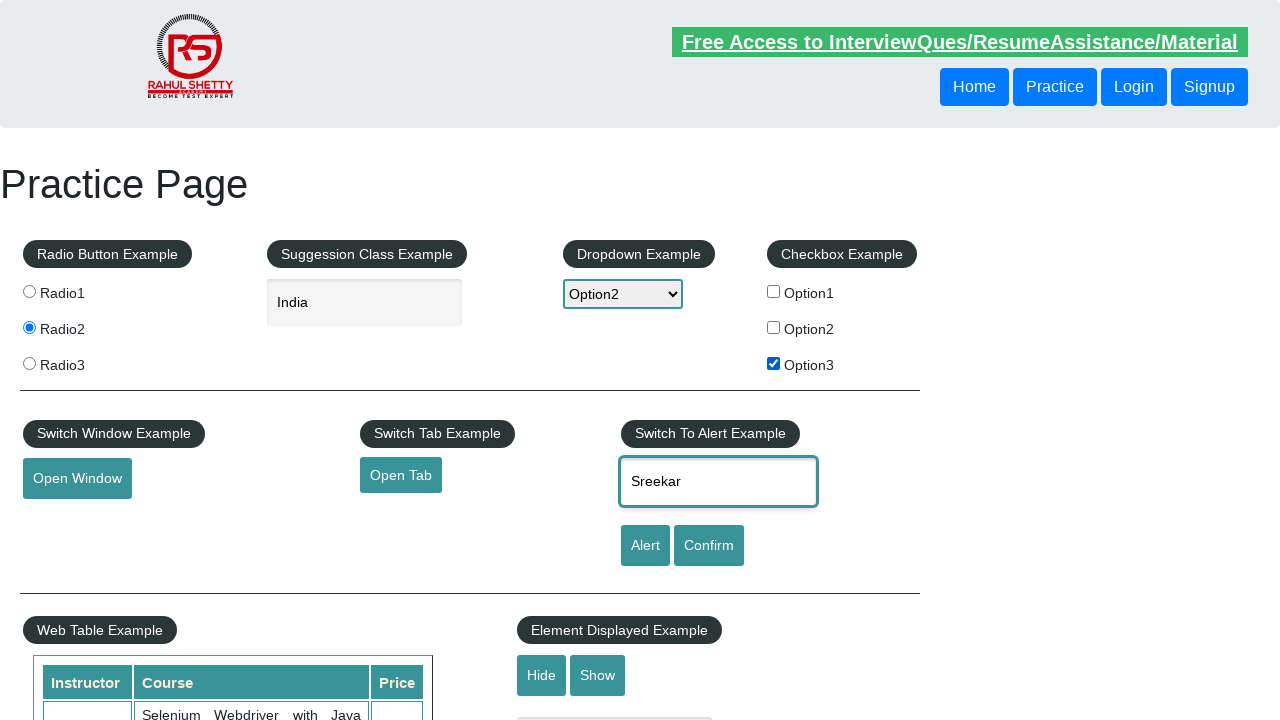

Clicked alert button to trigger alert at (645, 546) on #alertbtn
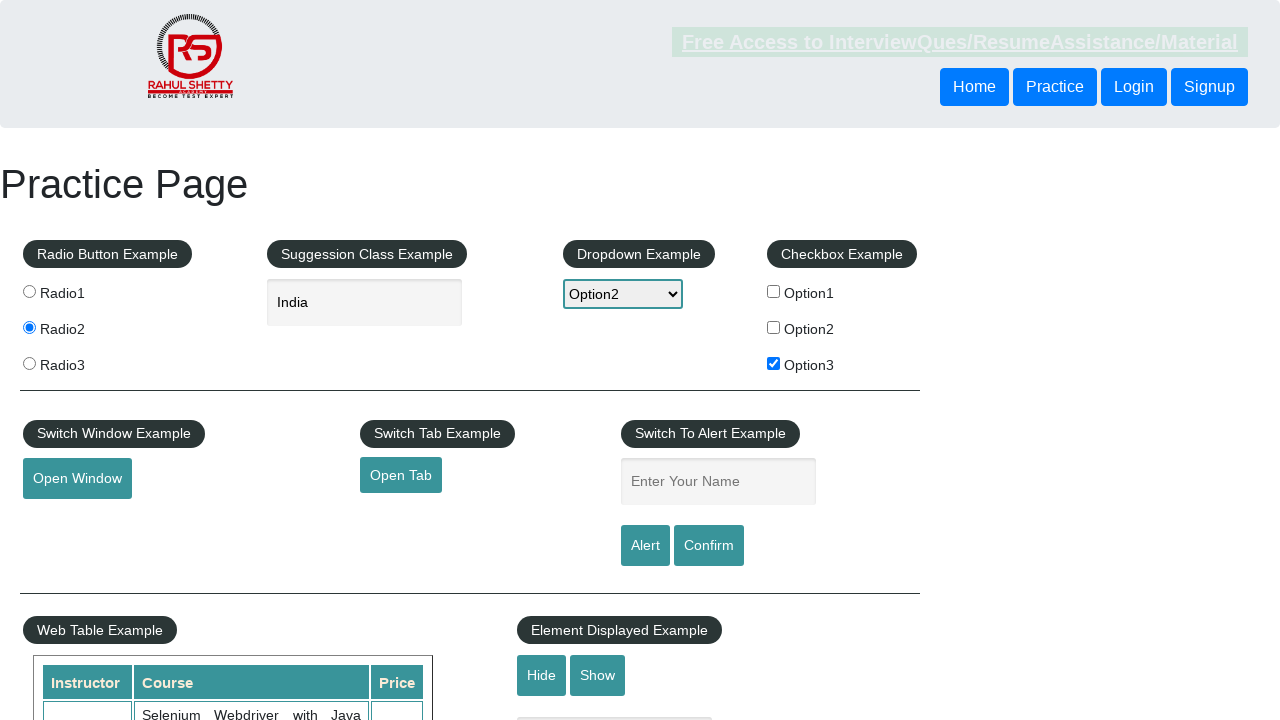

Accepted alert dialog
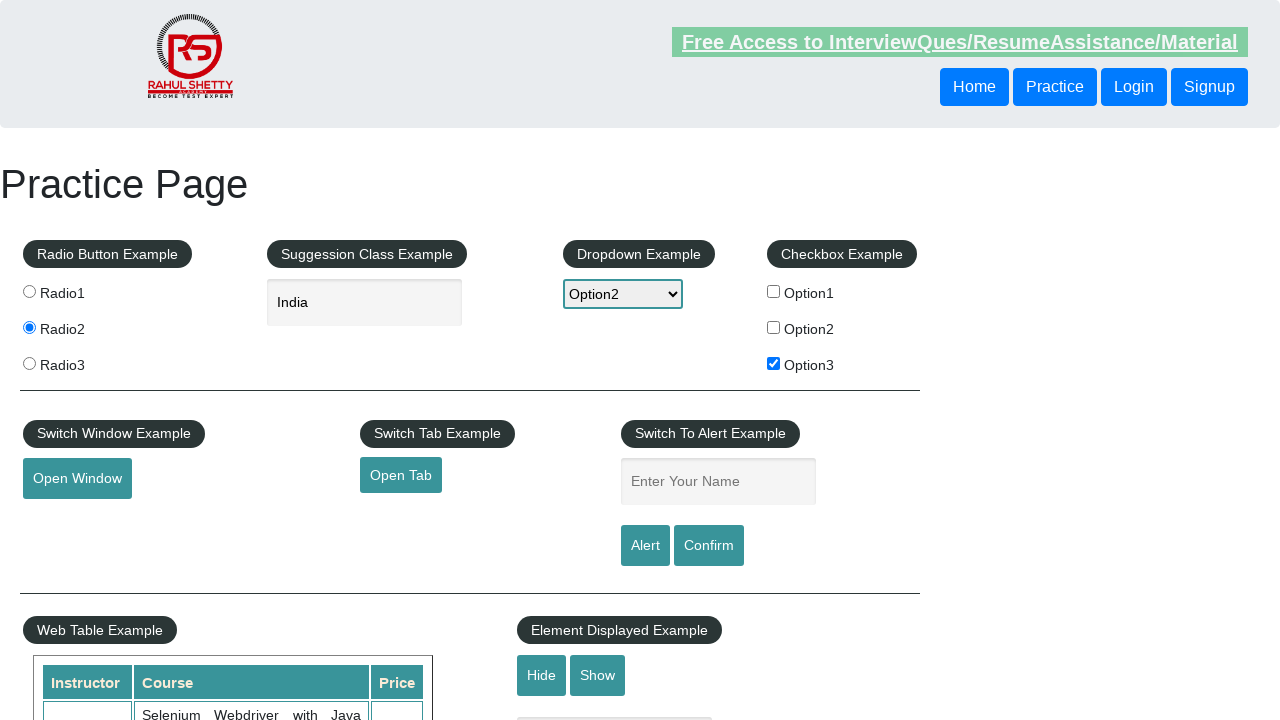

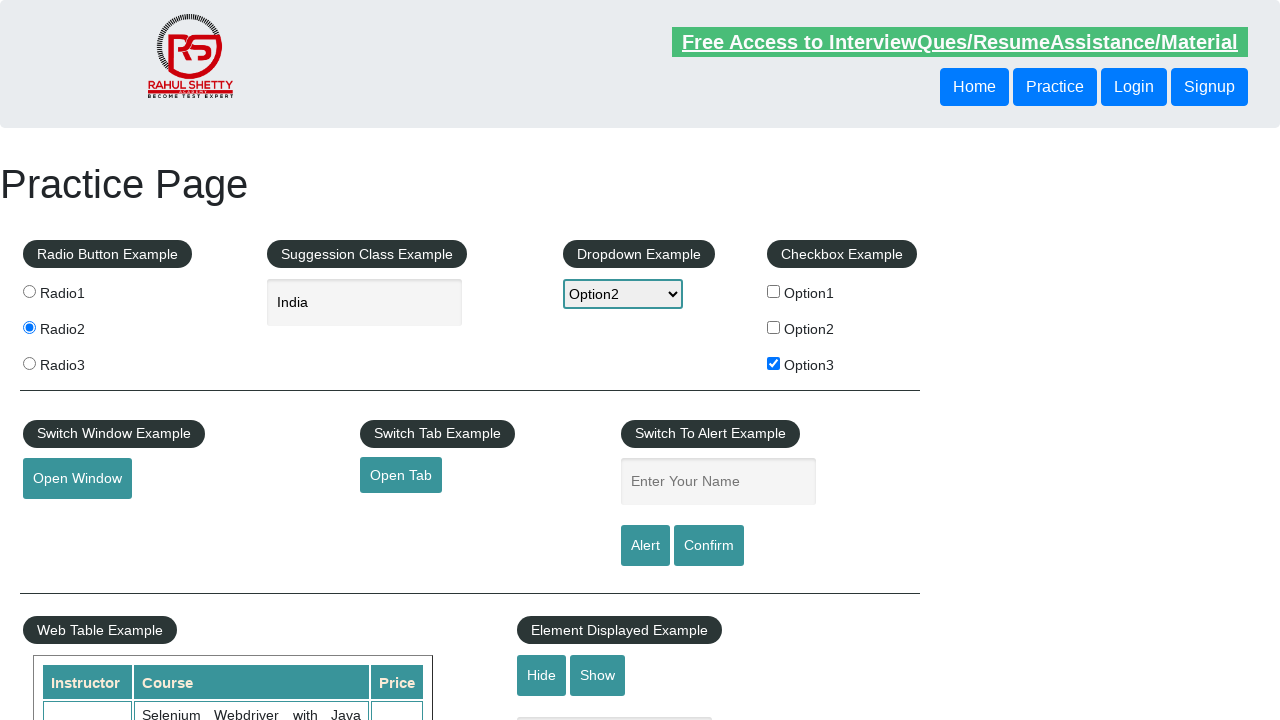